Tests the Selenium web form demo page by filling various form fields including text input, password, textarea, dropdown, checkbox, radio button, and date picker, then submits the form

Starting URL: https://www.selenium.dev/selenium/web/web-form.html

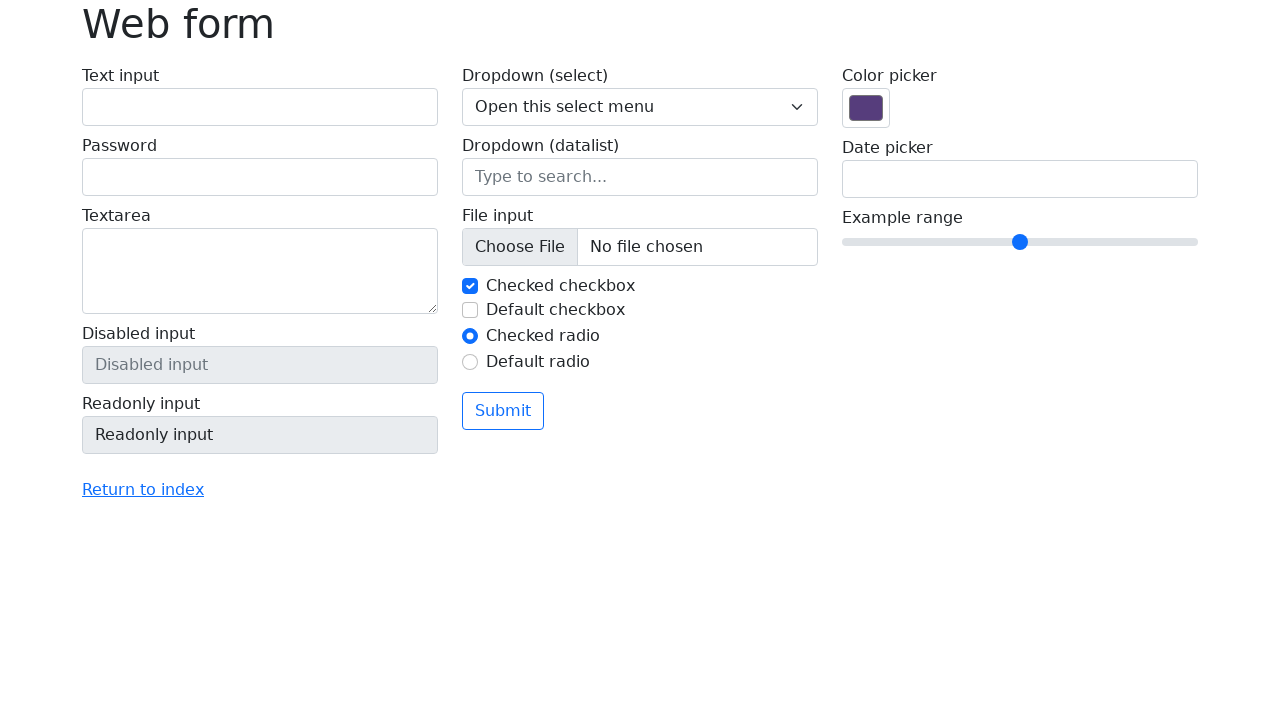

Navigated to Selenium web form demo page
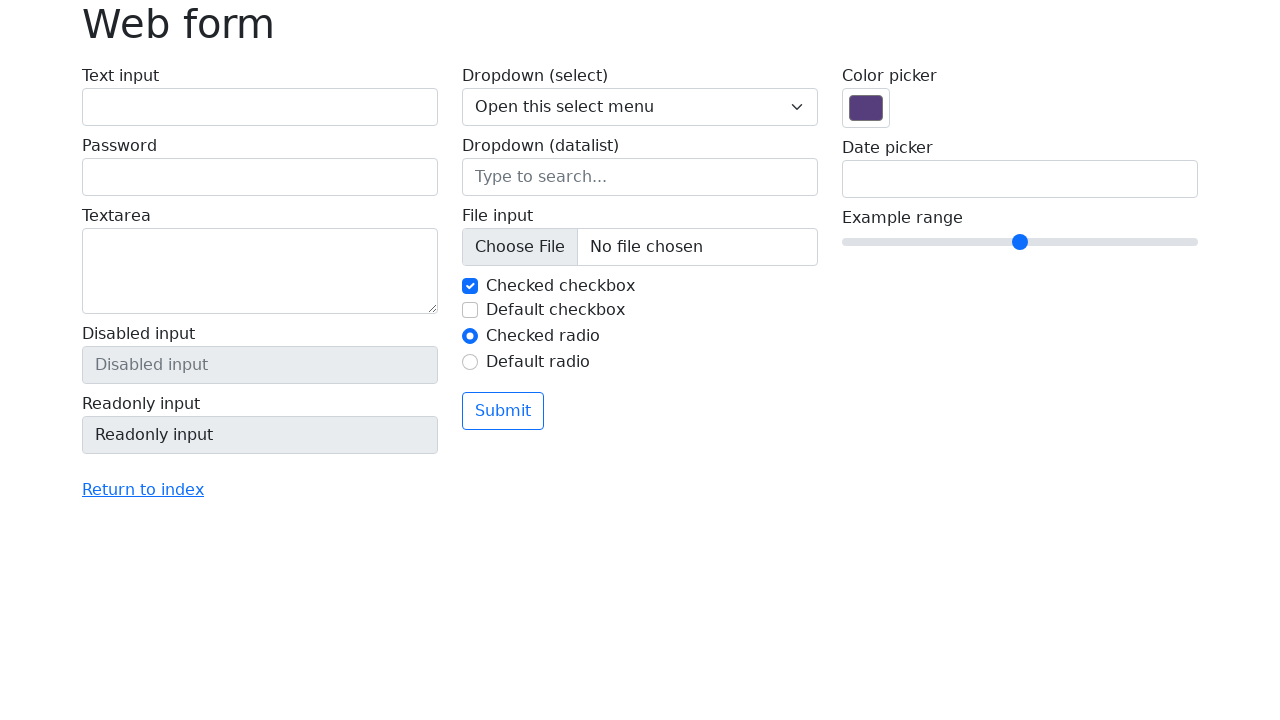

Filled text input field with 'Hello Robot' on input[name='my-text']
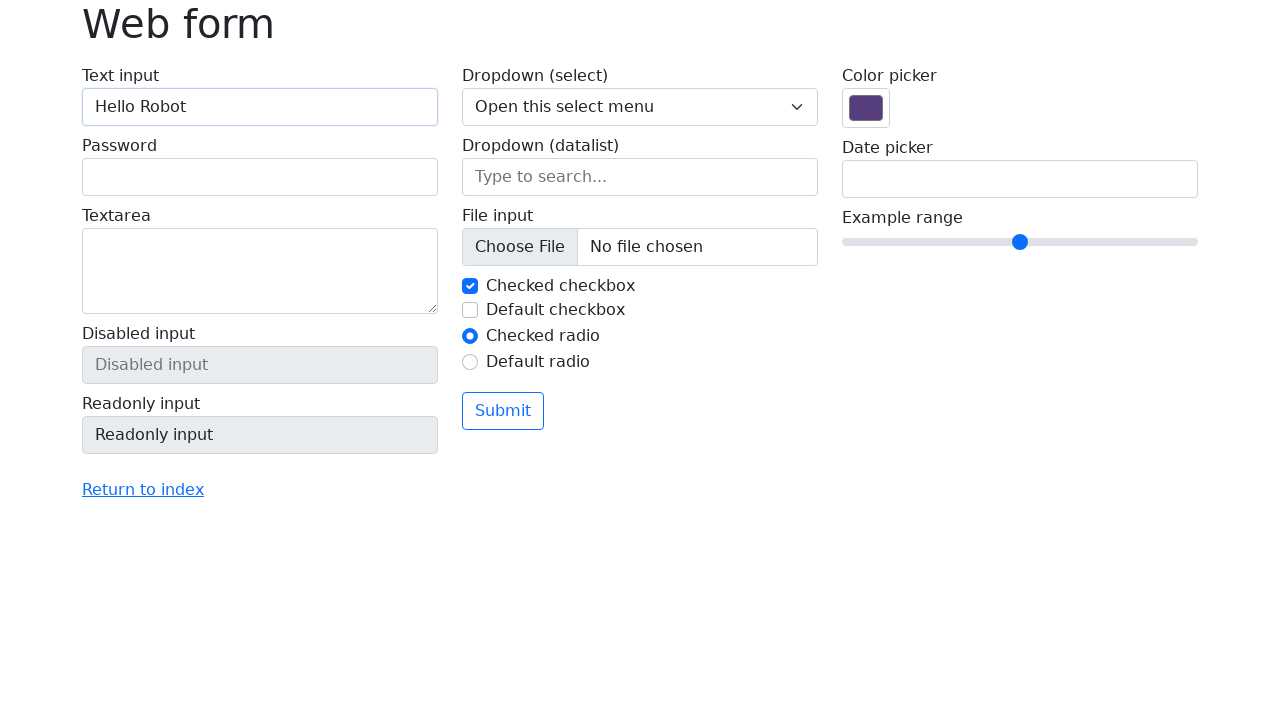

Filled password field with 'secret123' on input[name='my-password']
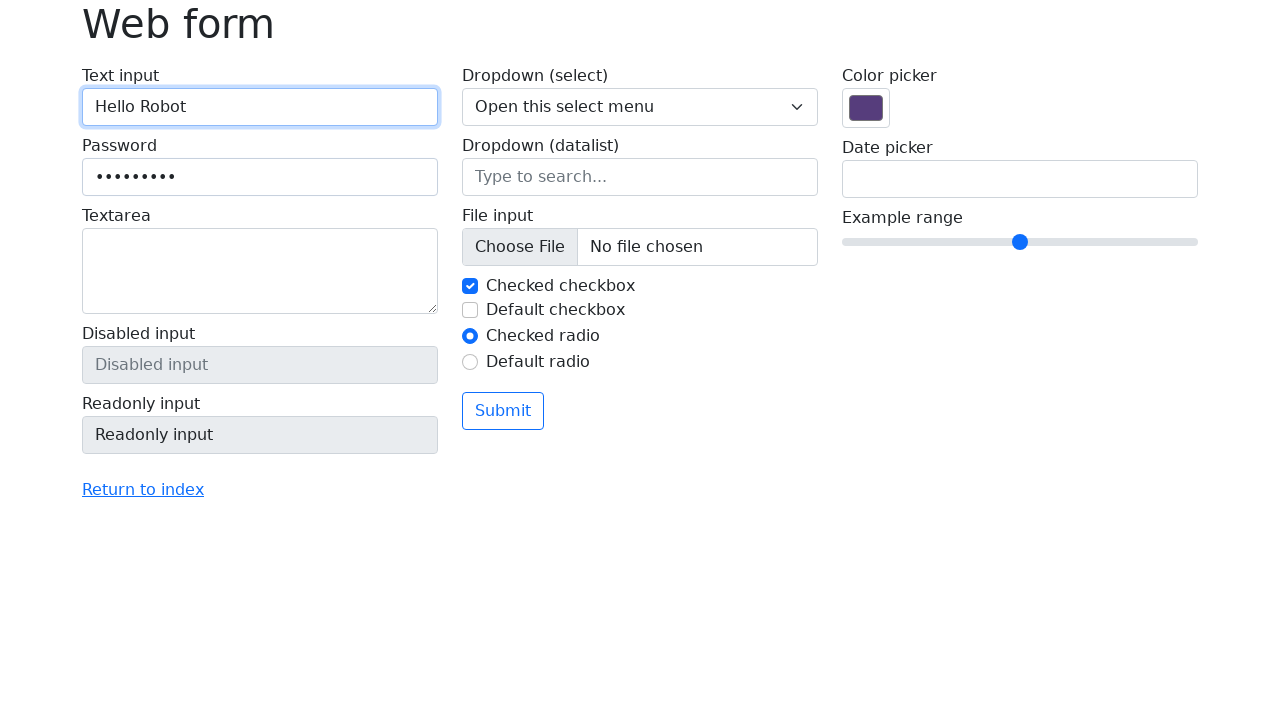

Filled textarea field with 'This is a message' on textarea[name='my-textarea']
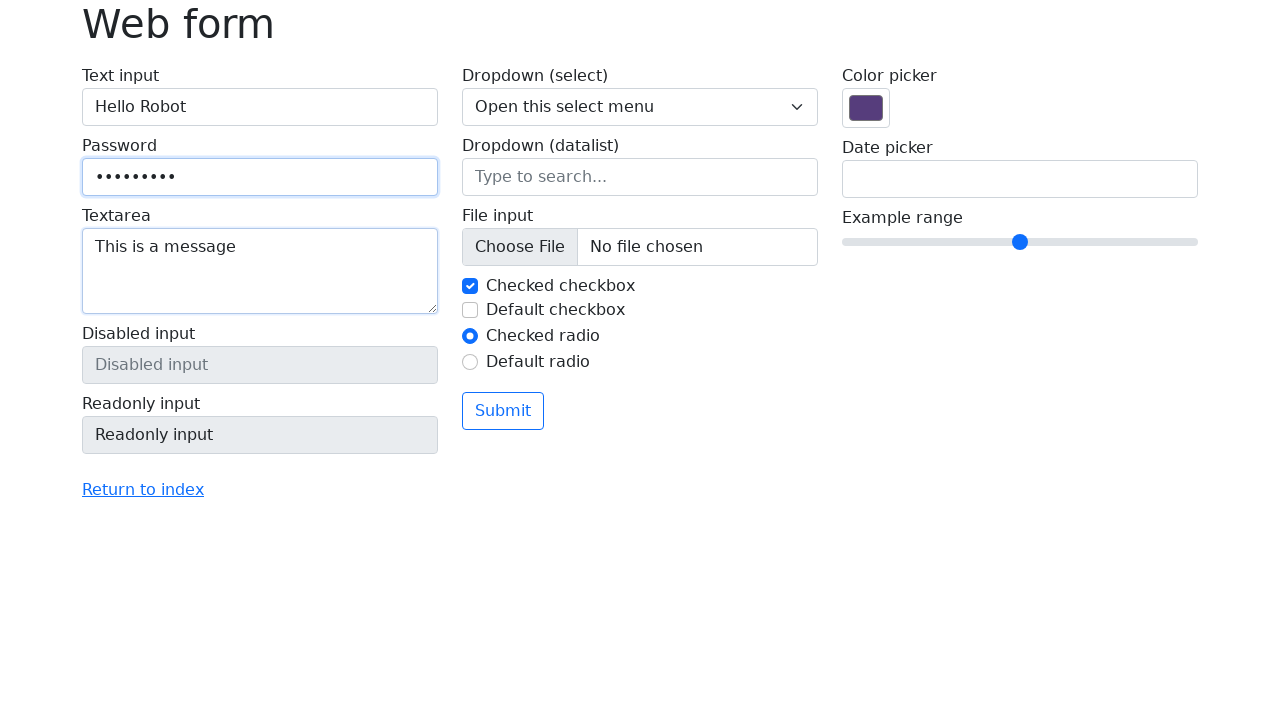

Selected 'One' from dropdown menu on select[name='my-select']
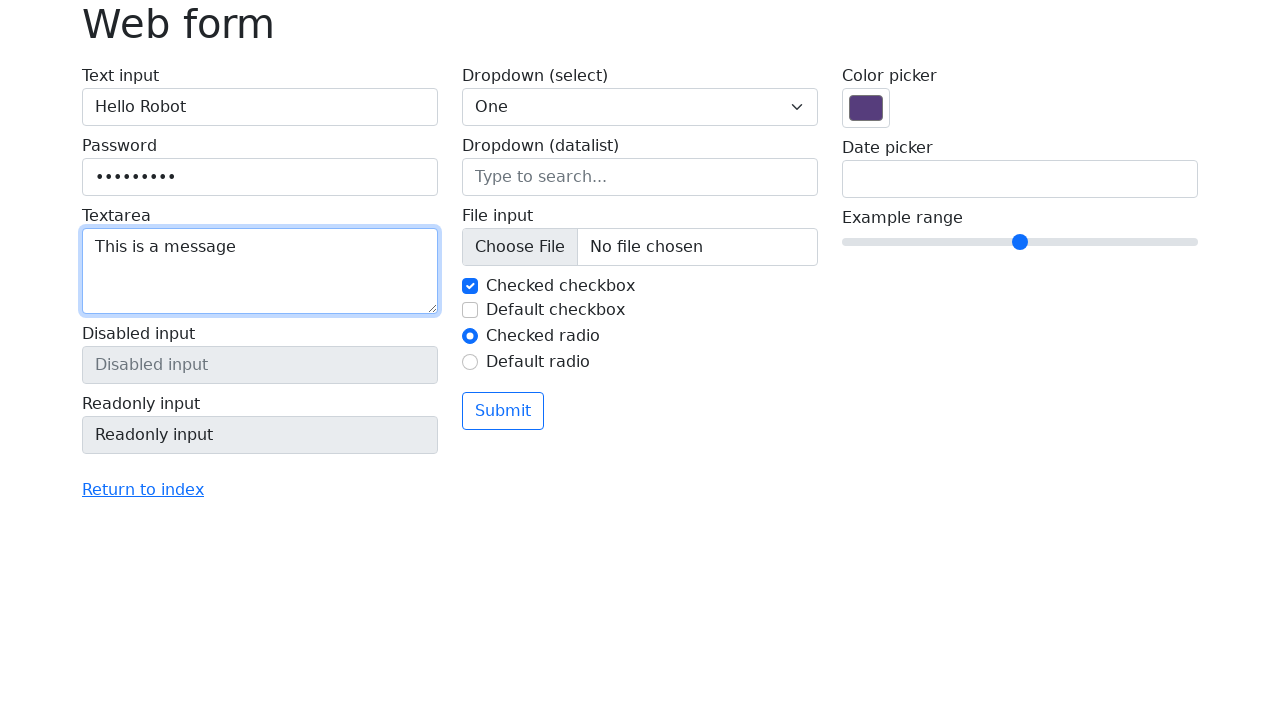

Checked the second checkbox at (470, 310) on input[name='my-check'] >> nth=1
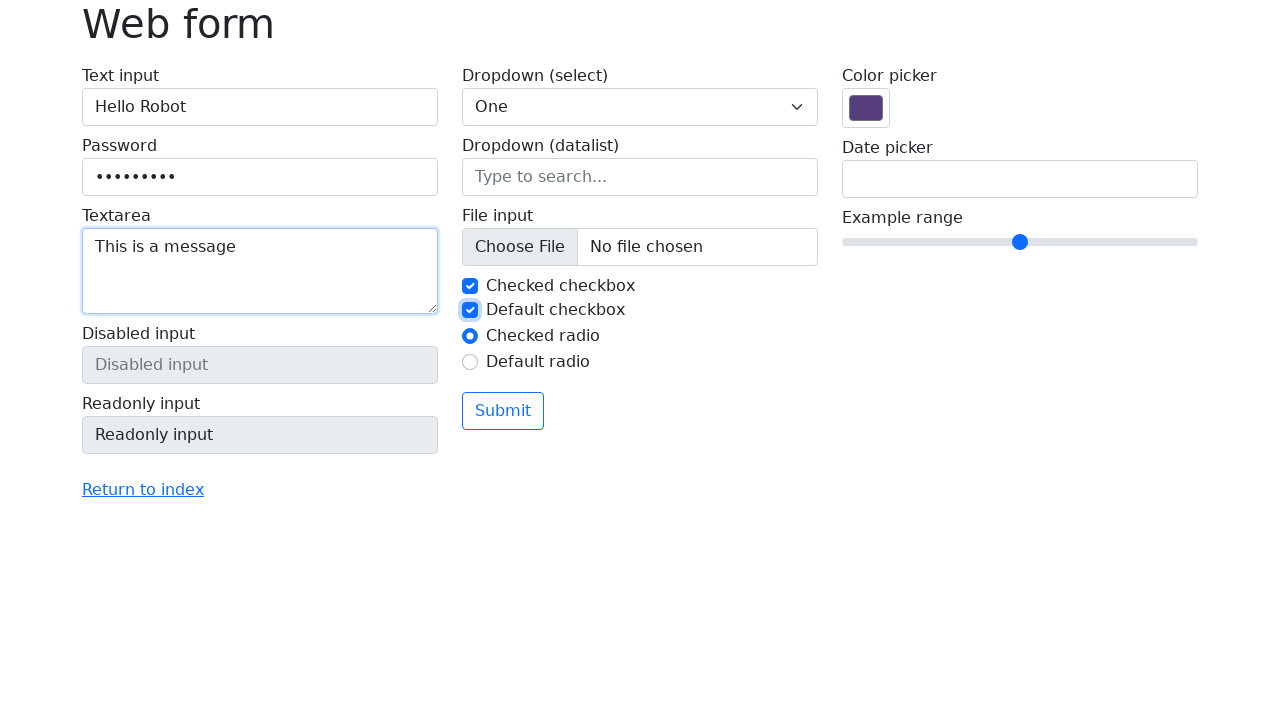

Clicked the second radio button at (470, 362) on input[name='my-radio'] >> nth=1
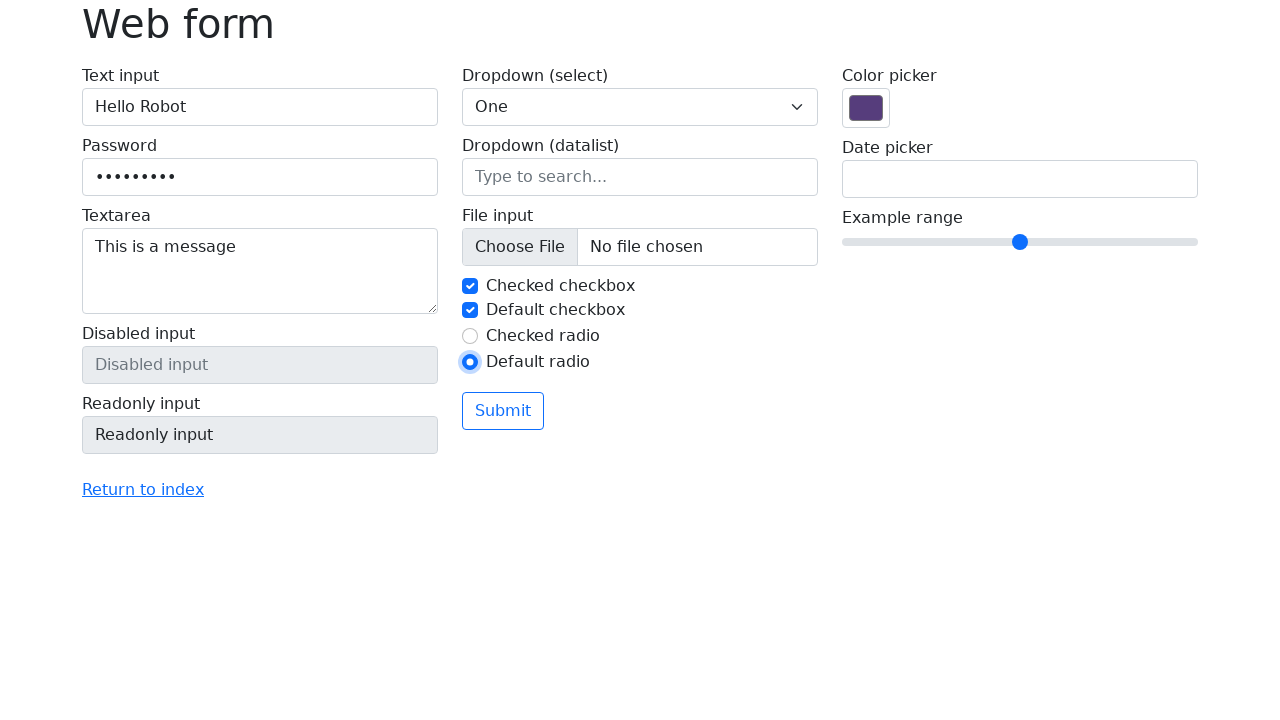

Filled date field with '2023-12-31' on input[name='my-date']
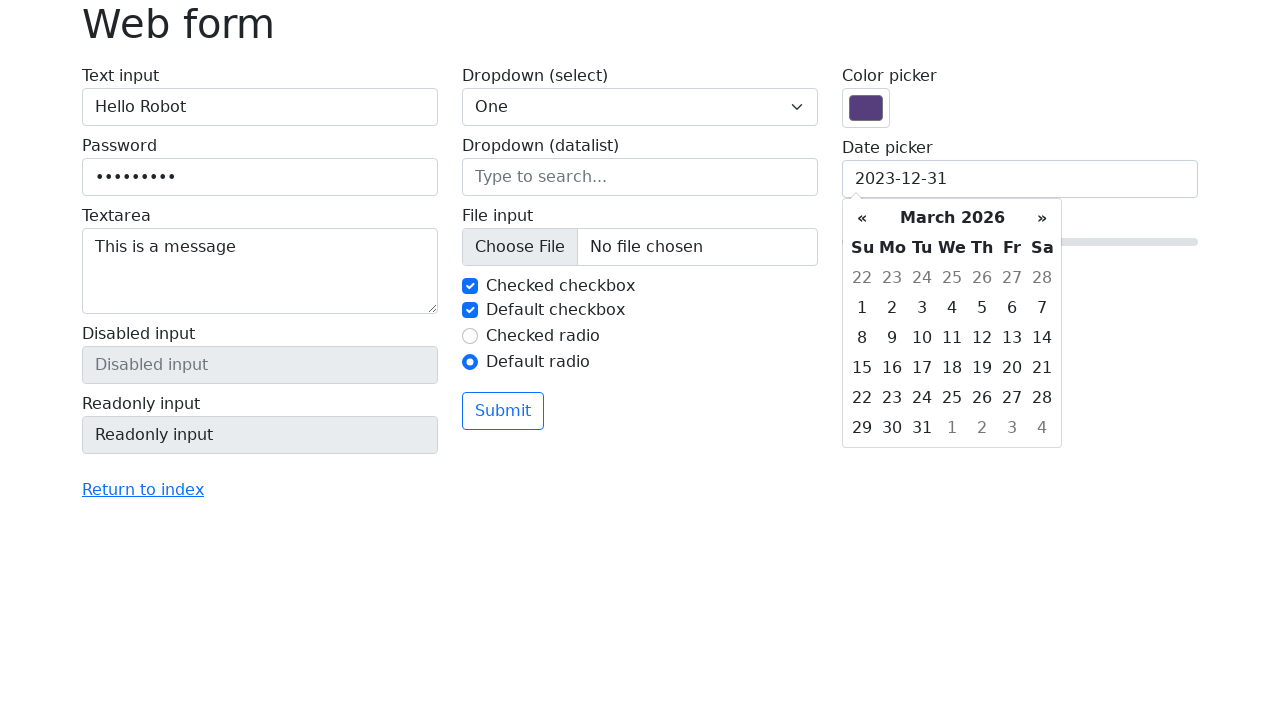

Clicked submit button at (503, 411) on button
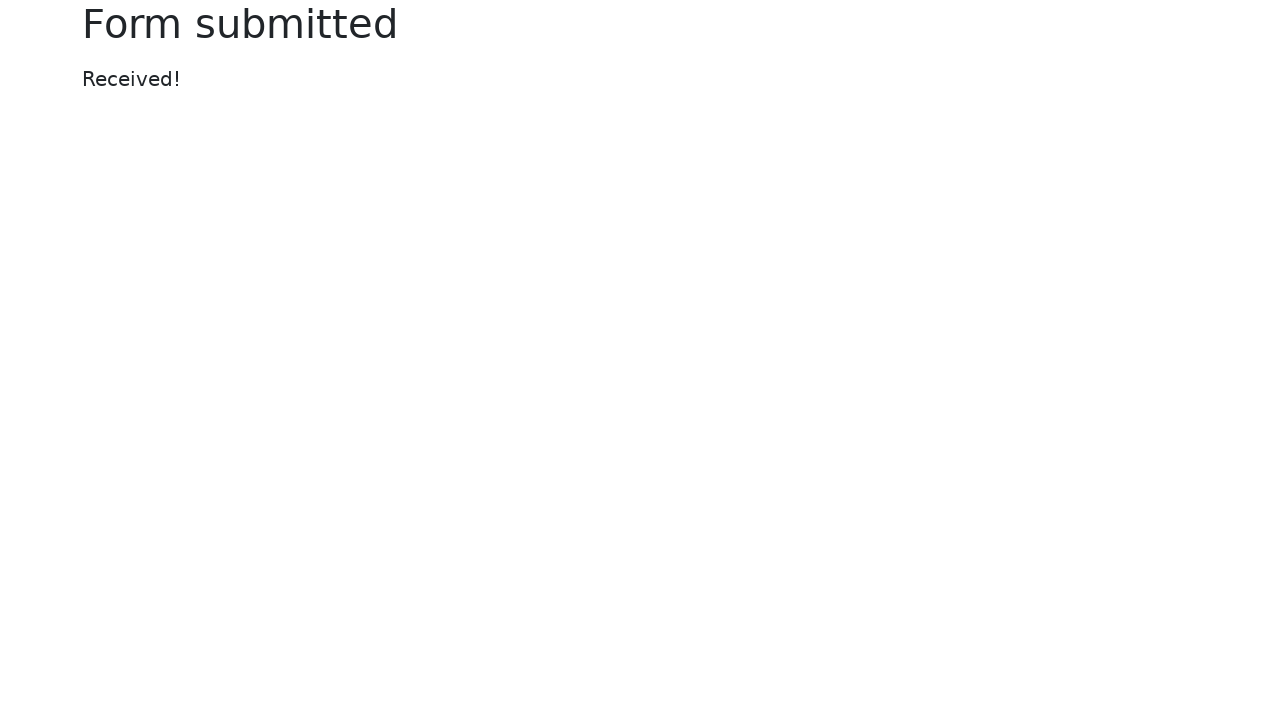

Form submission confirmed - success message appeared
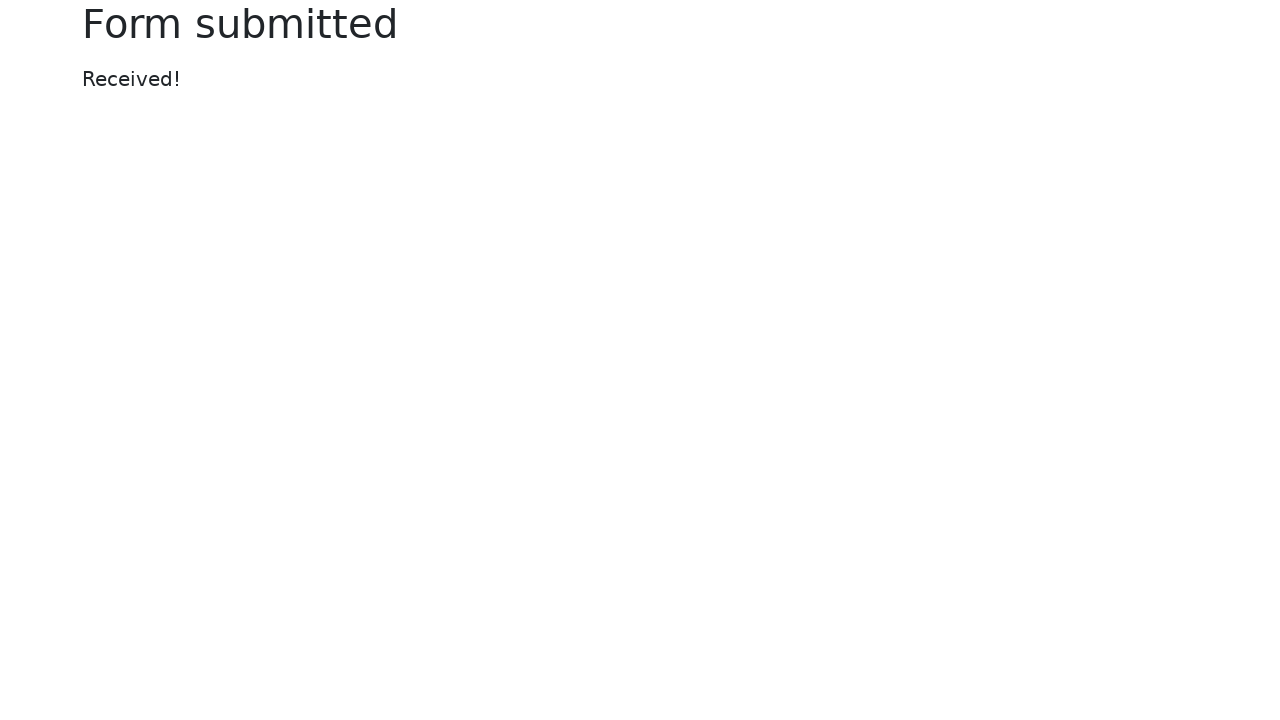

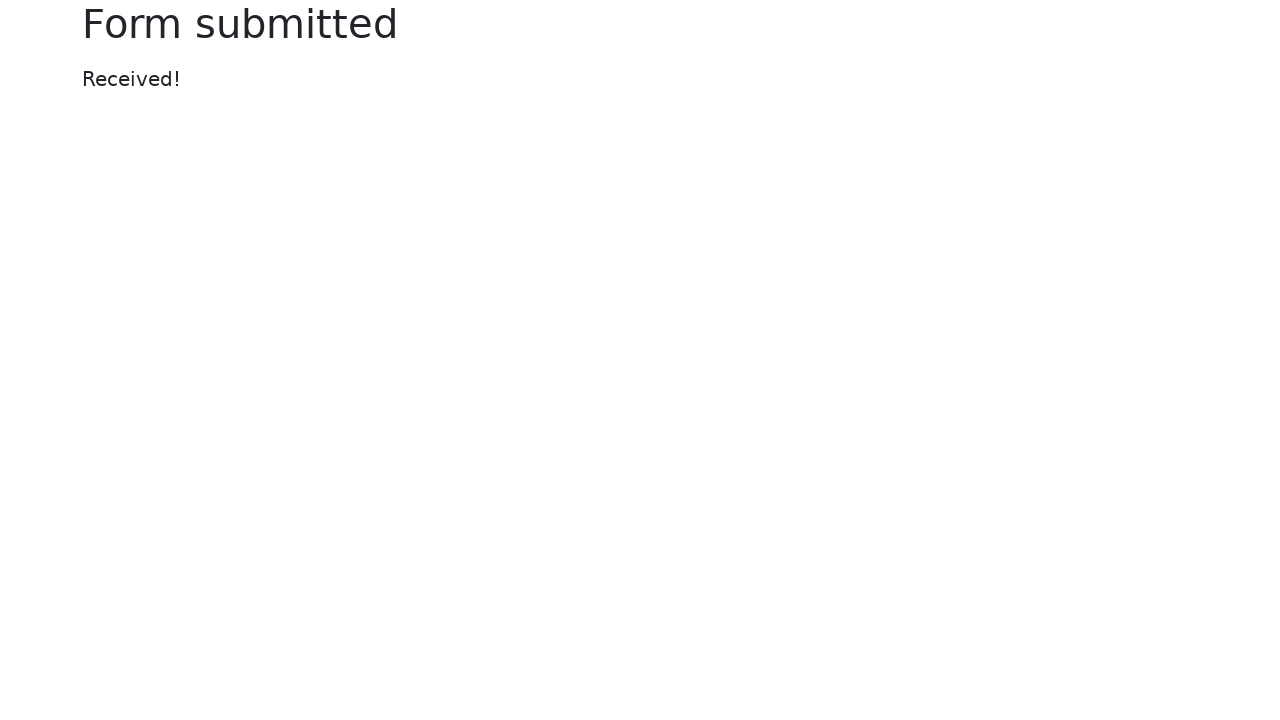